Tests checkbox functionality by verifying the Monday checkbox is initially unselected, clicking it, and then verifying it becomes selected.

Starting URL: http://samples.gwtproject.org/samples/Showcase/Showcase.html#!CwCheckBox

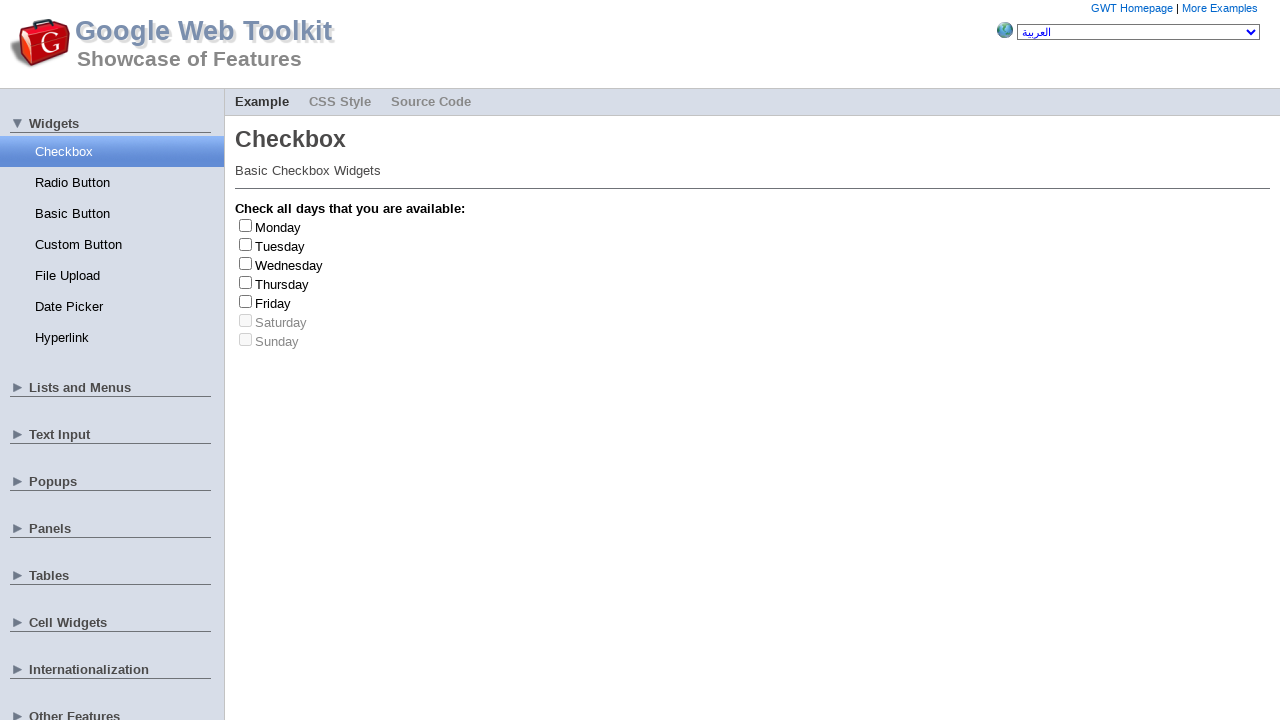

Monday checkbox element is visible and ready
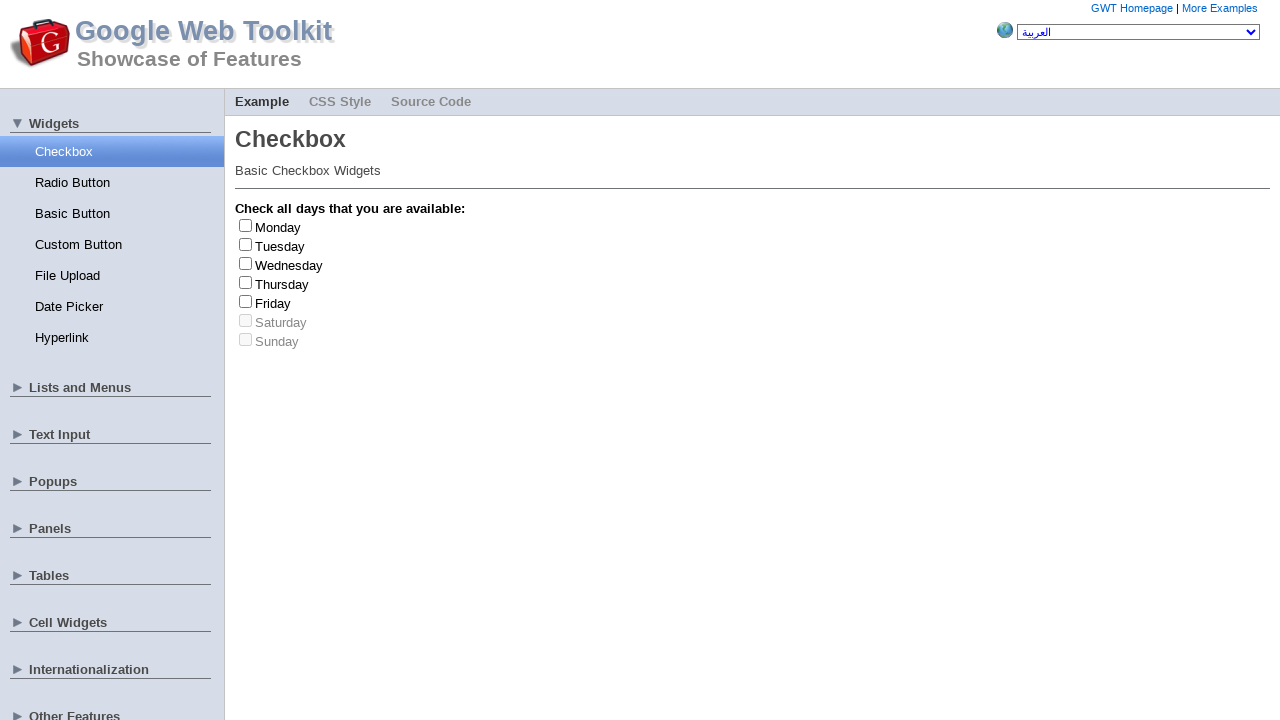

Verified Monday checkbox is initially unselected
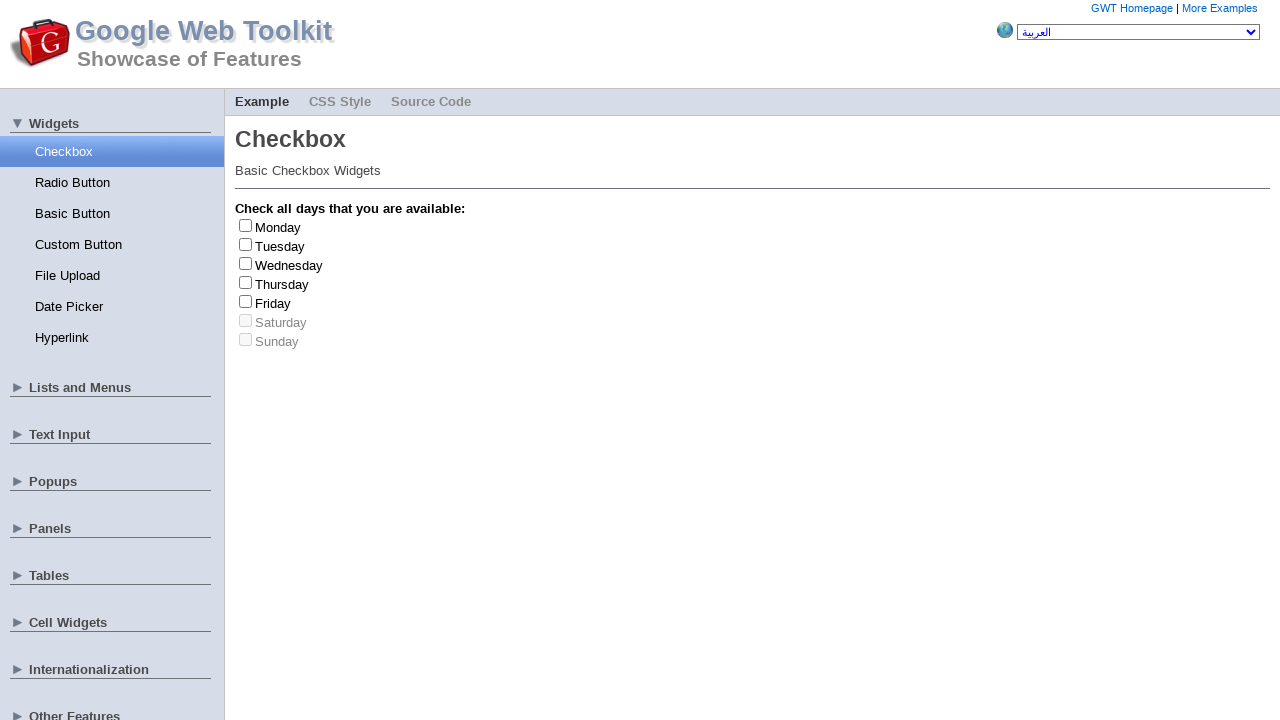

Clicked Monday checkbox to select it at (246, 225) on #gwt-debug-cwCheckBox-Monday-input
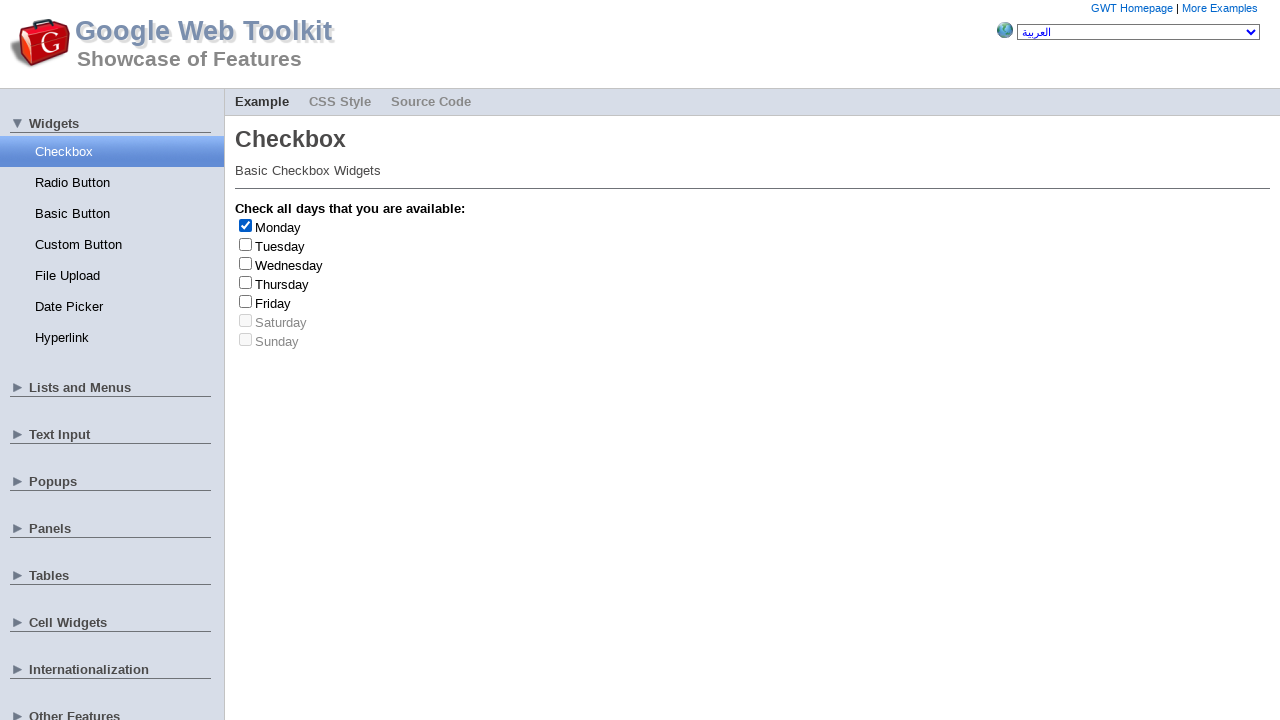

Verified Monday checkbox is now selected
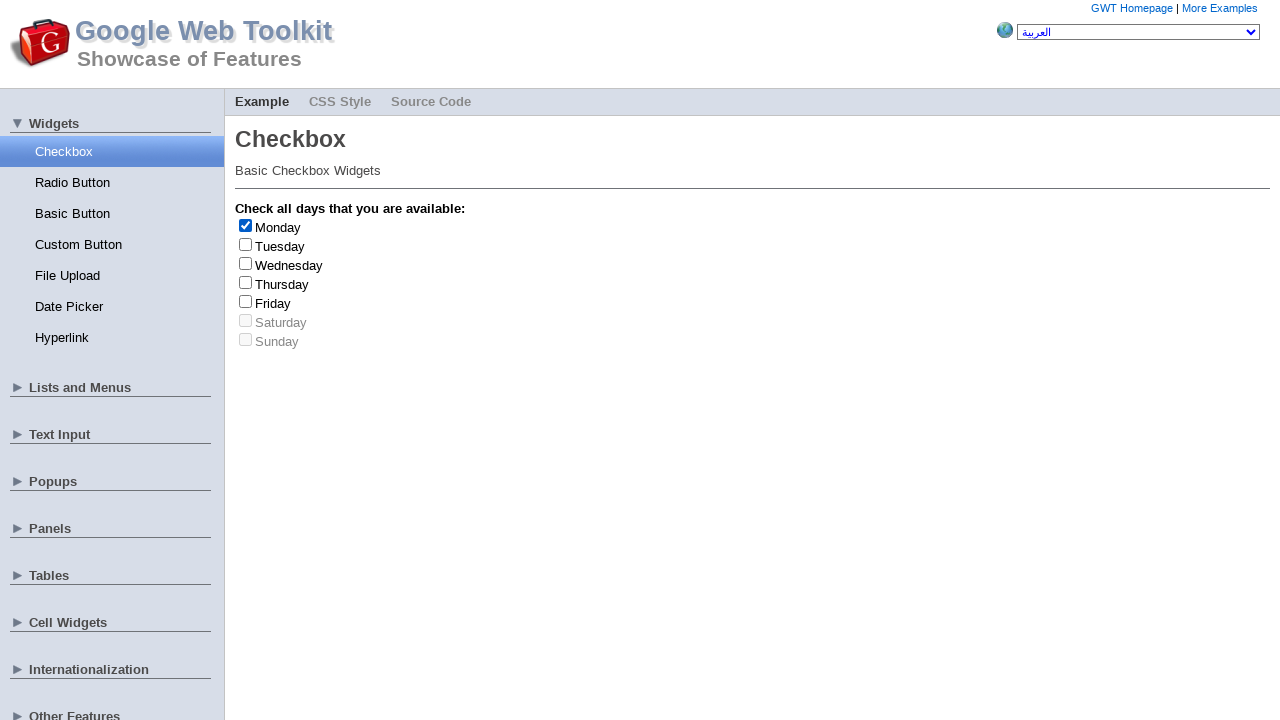

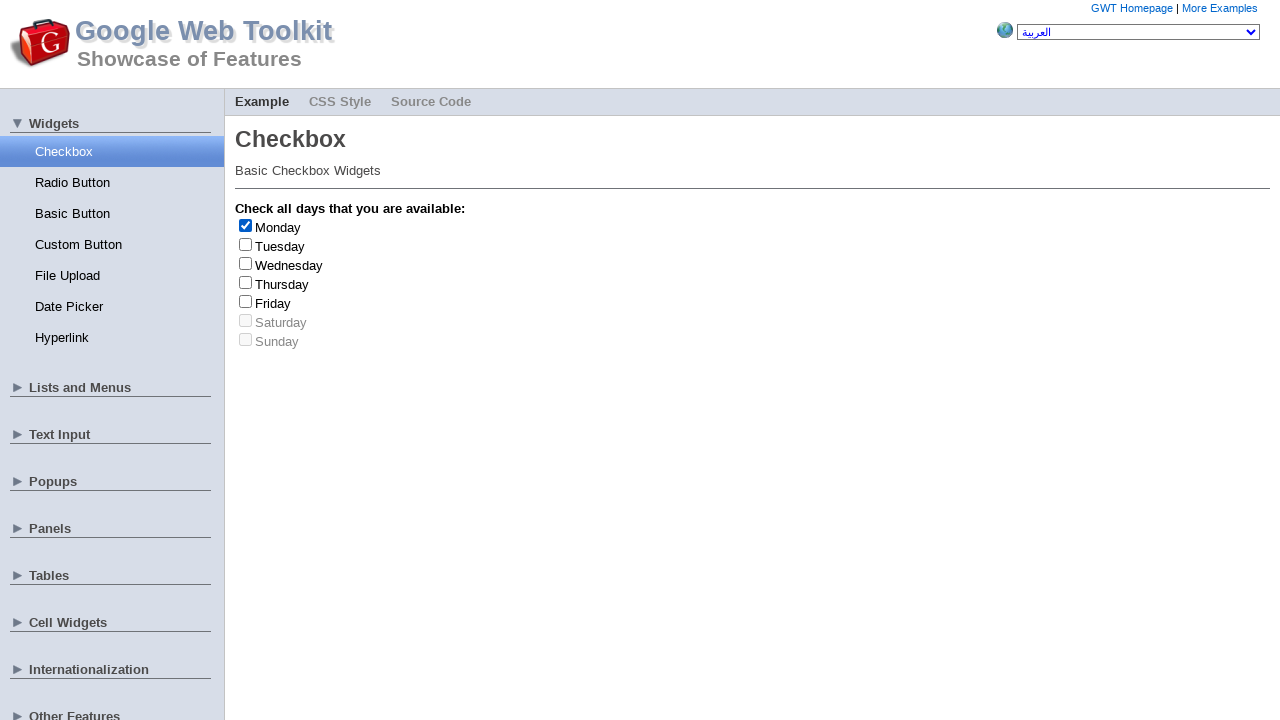